Tests radio button selection on DemoQA by clicking the impressive radio button and verifying selection

Starting URL: https://demoqa.com/radio-button

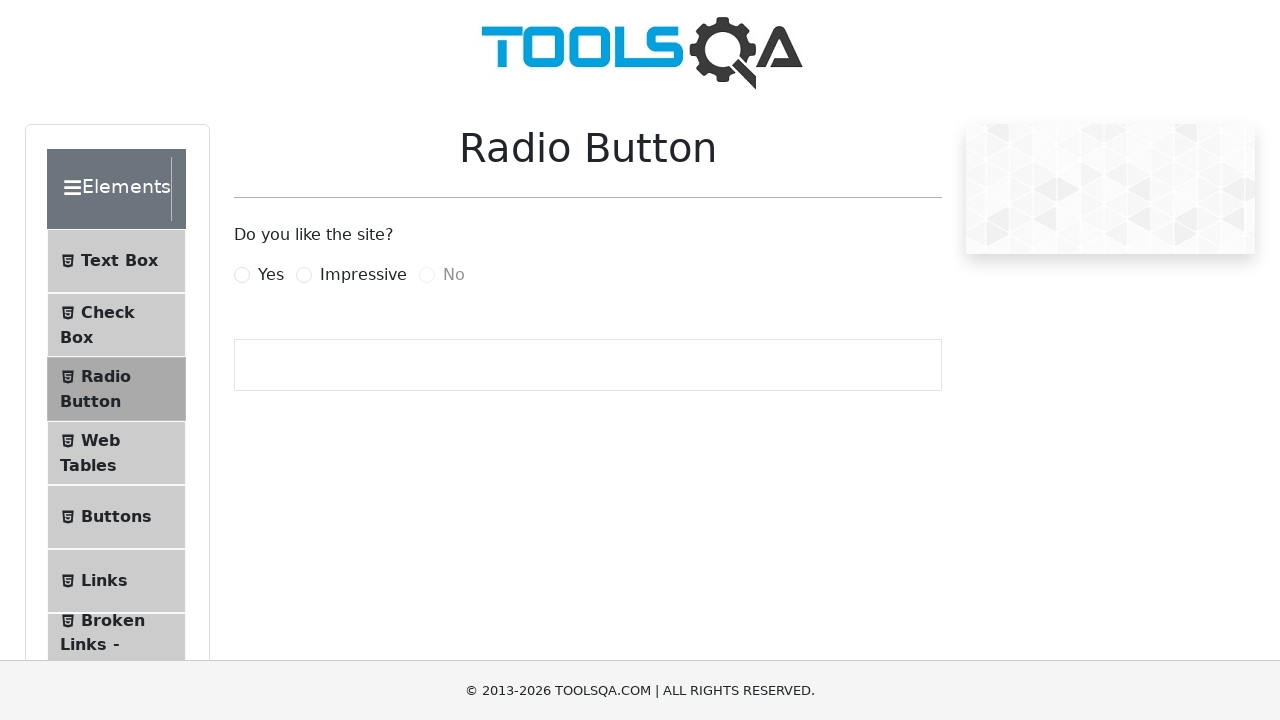

Clicked the Impressive radio button at (363, 275) on label[for='impressiveRadio']
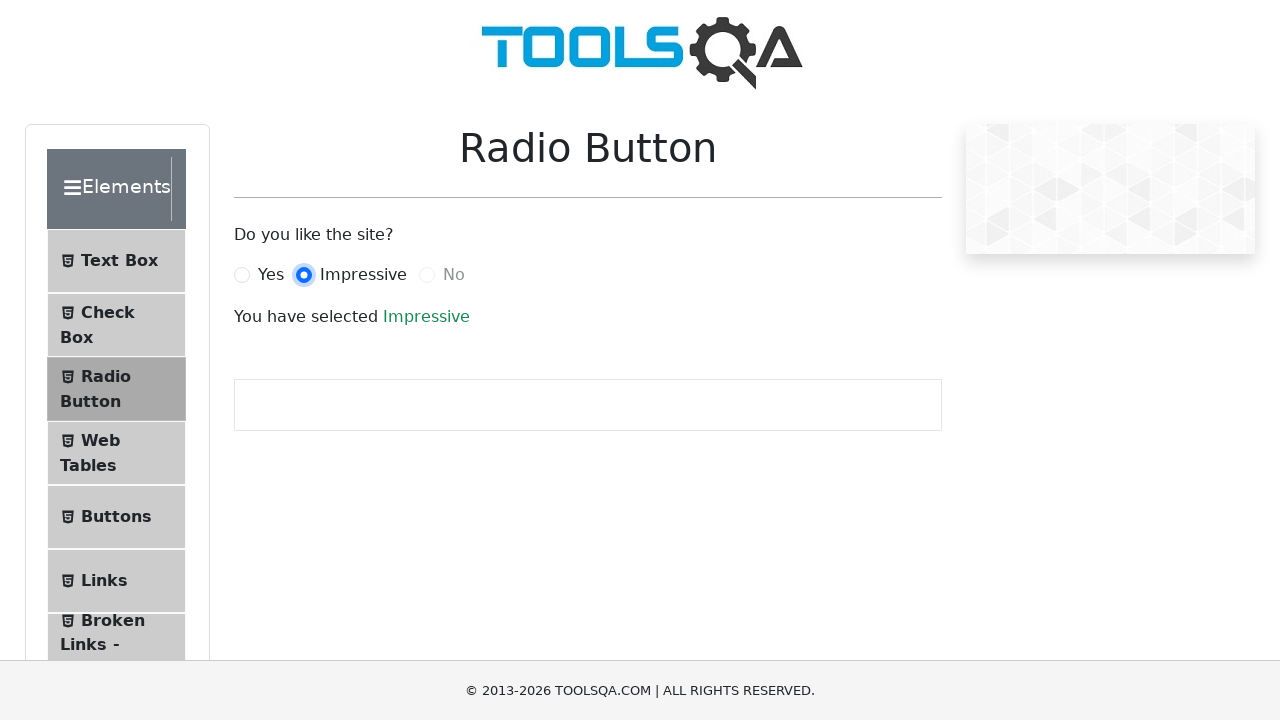

Verified success text is displayed after radio button selection
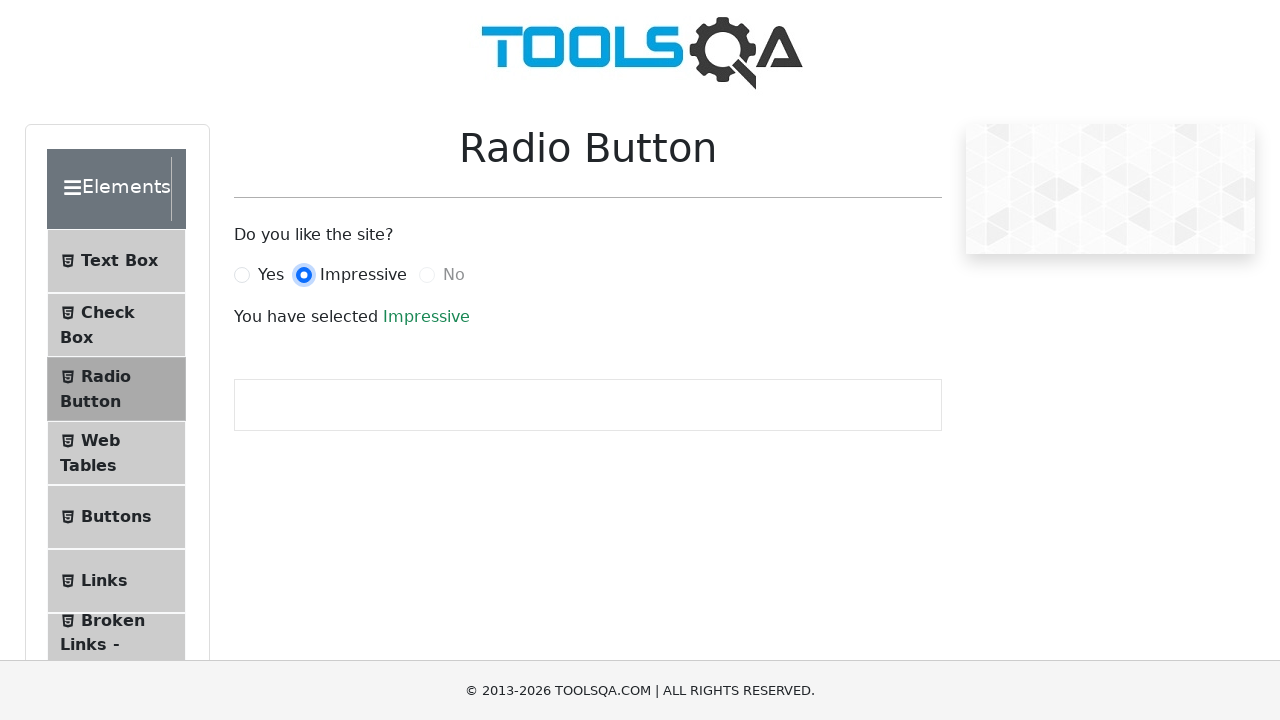

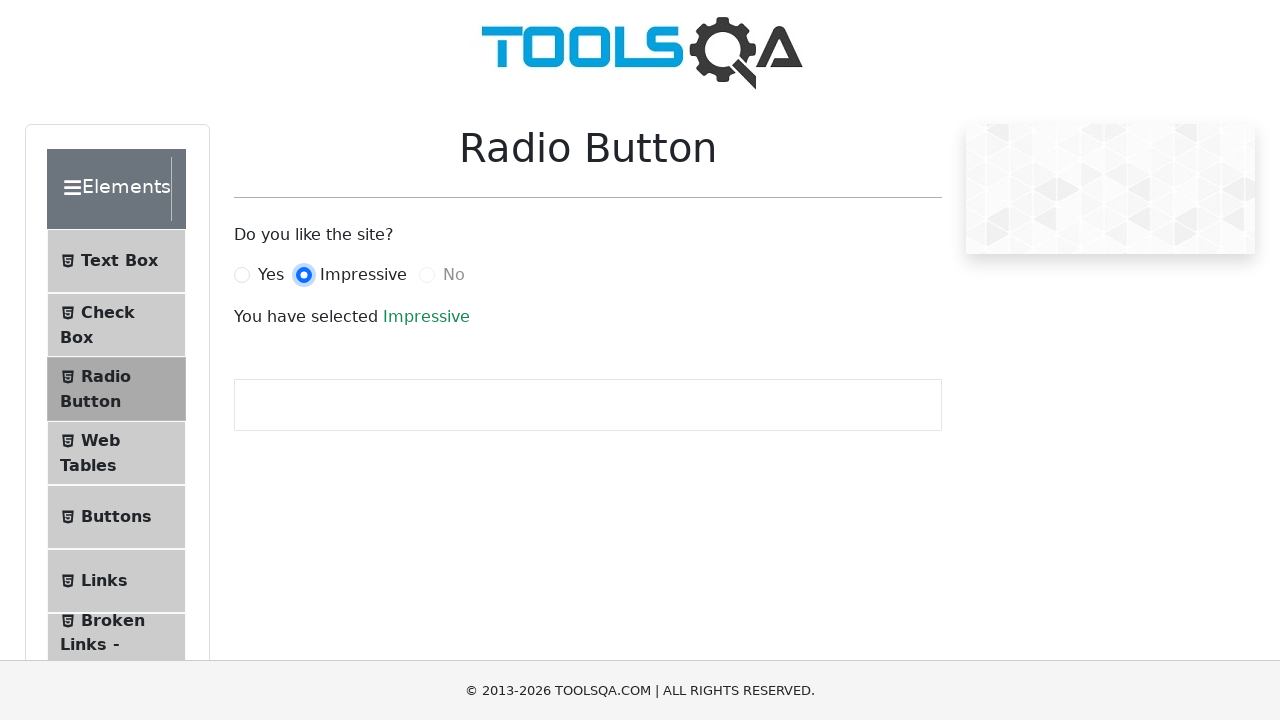